Completes the user registration form by filling all required fields and submitting the form to create a new account

Starting URL: https://parabank.parasoft.com/parabank/index.htm

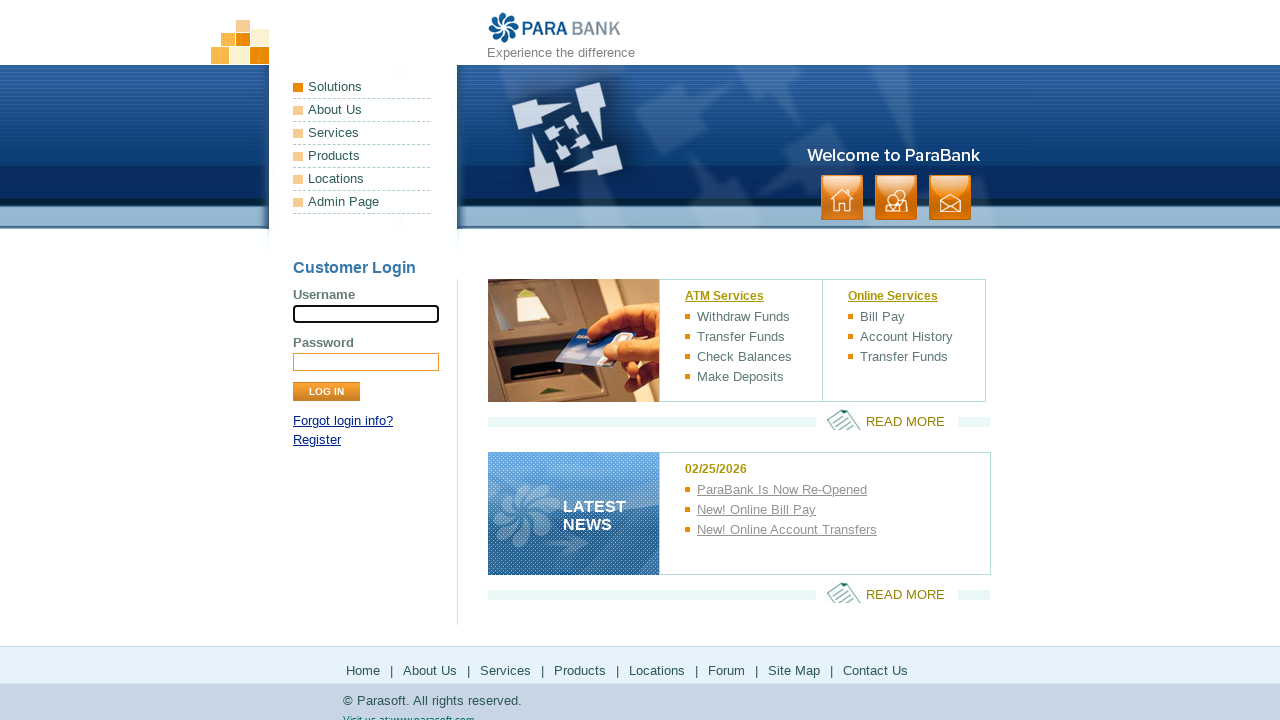

Clicked on the Register link at (317, 440) on xpath=//a[contains(text(),'Register')]
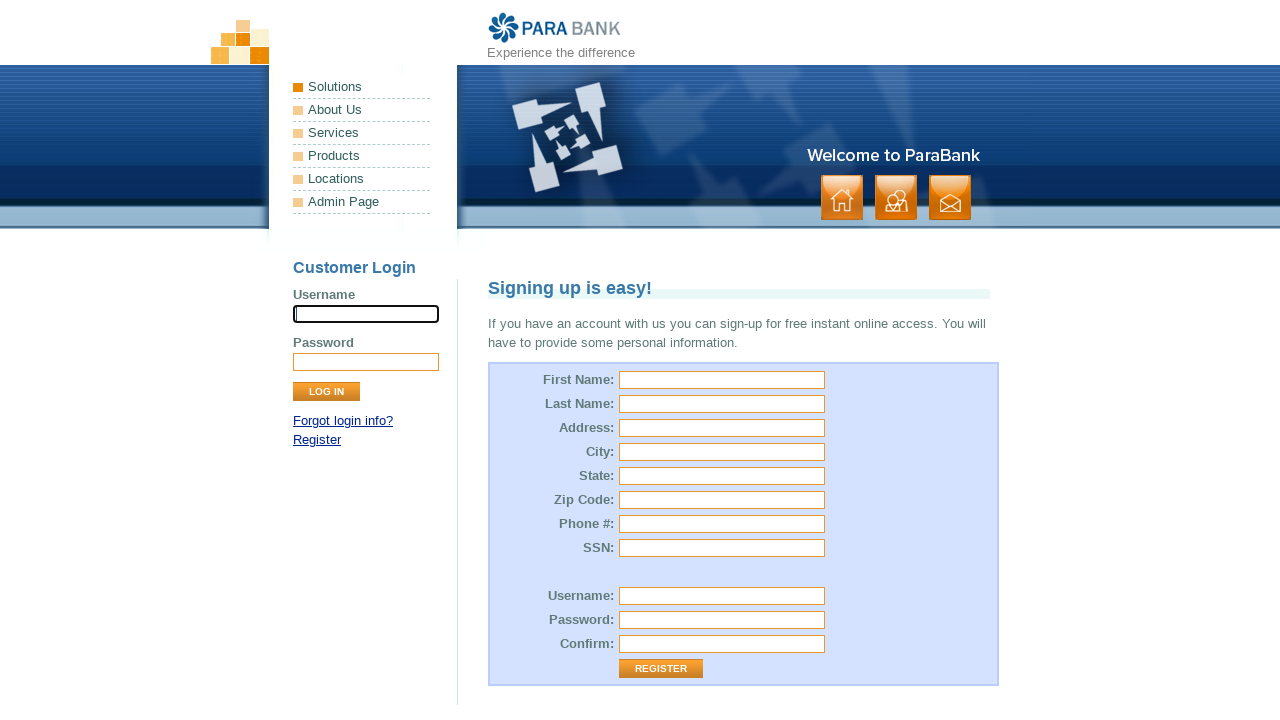

Filled in first name field with 'Sarah' on input[name='customer.firstName']
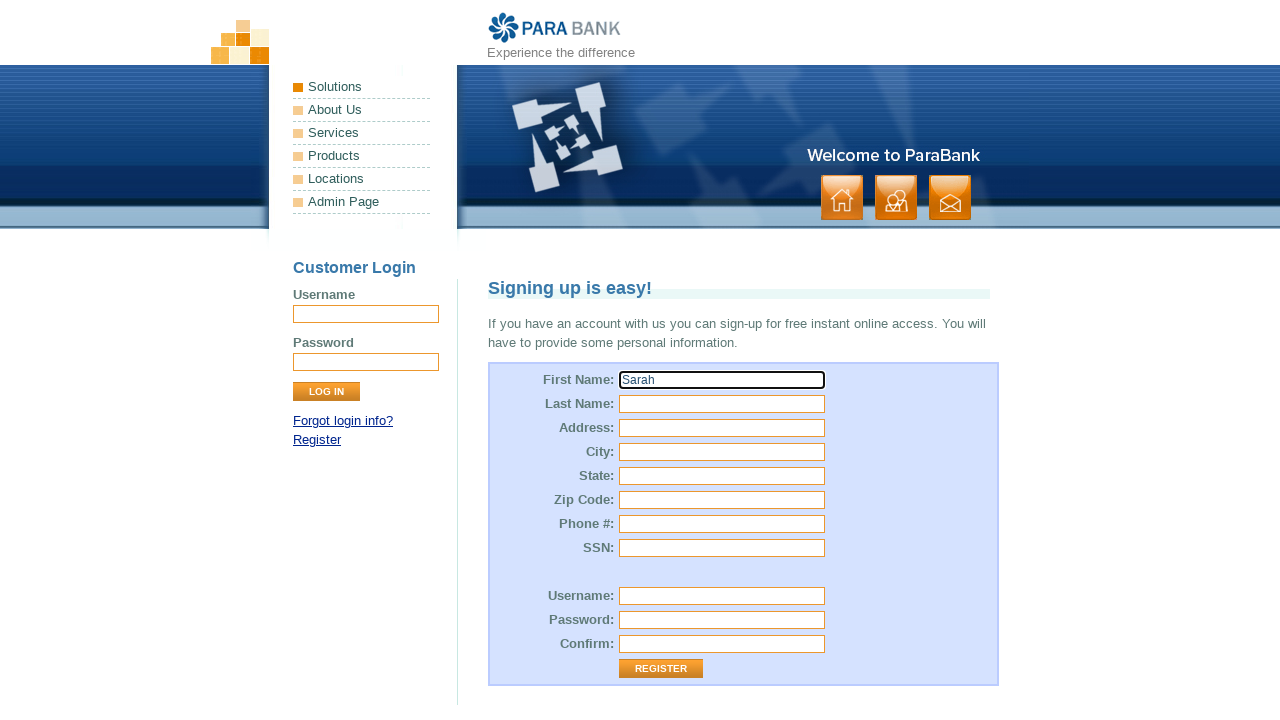

Filled in last name field with 'Johnson' on input#customer\.lastName
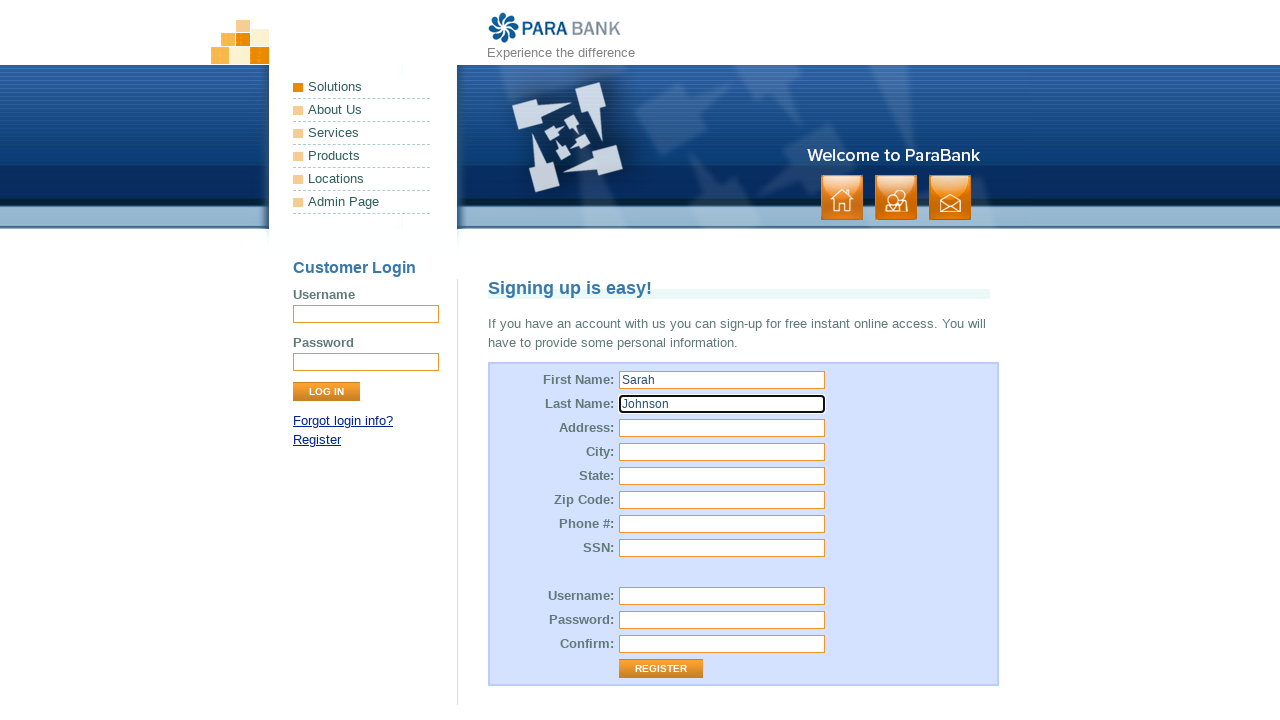

Filled in street address field with '42 Oak Street' on input[name='customer.address.street']
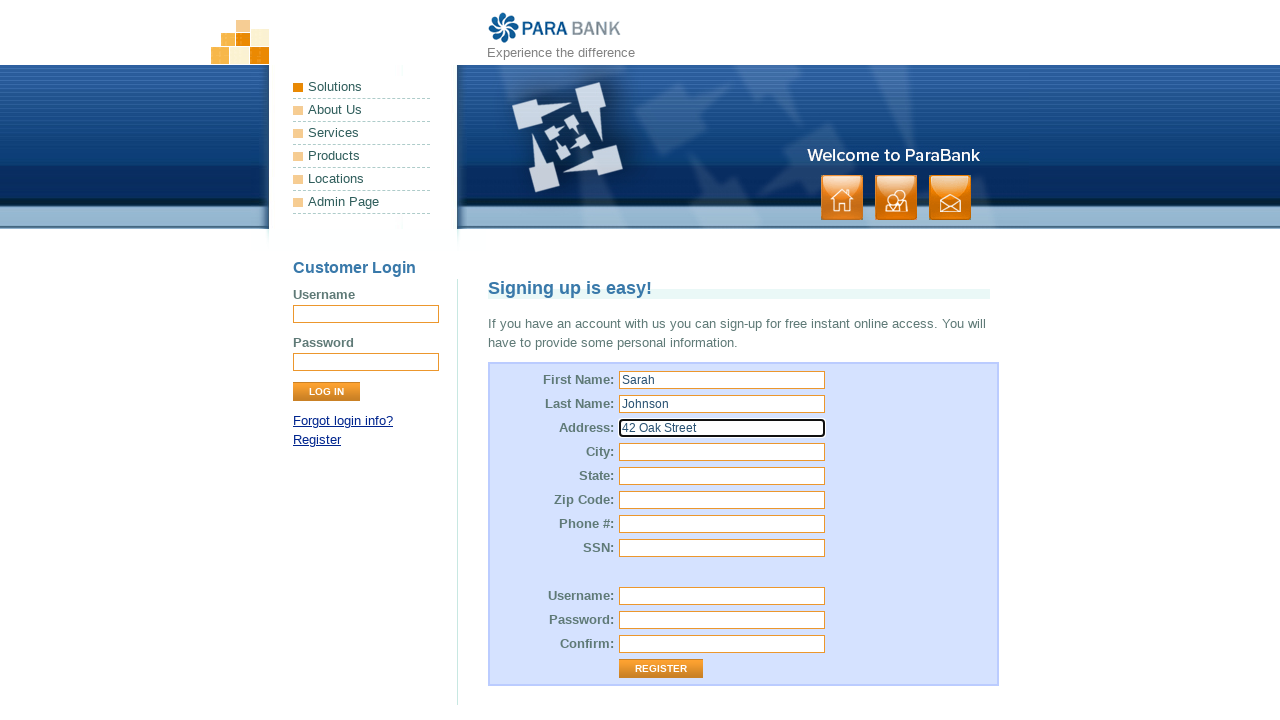

Filled in city field with 'Boston' on input#customer\.address\.city
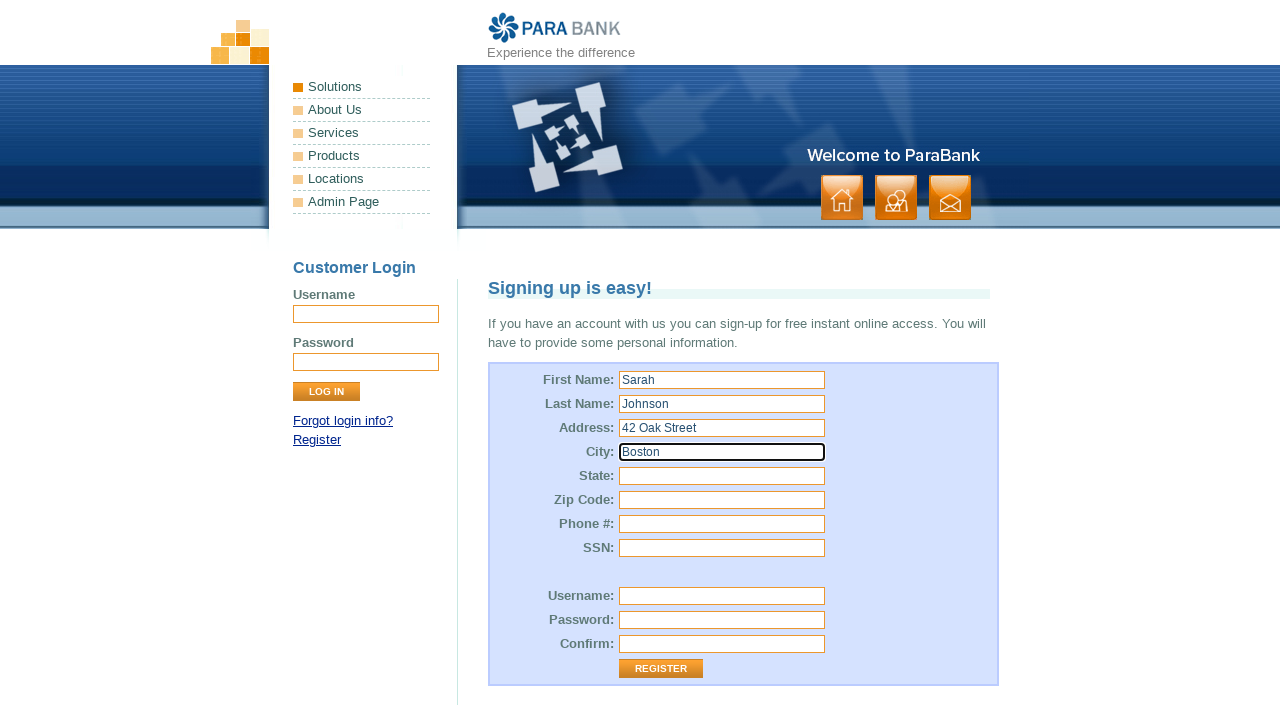

Filled in state field with 'MA' on input#customer\.address\.state
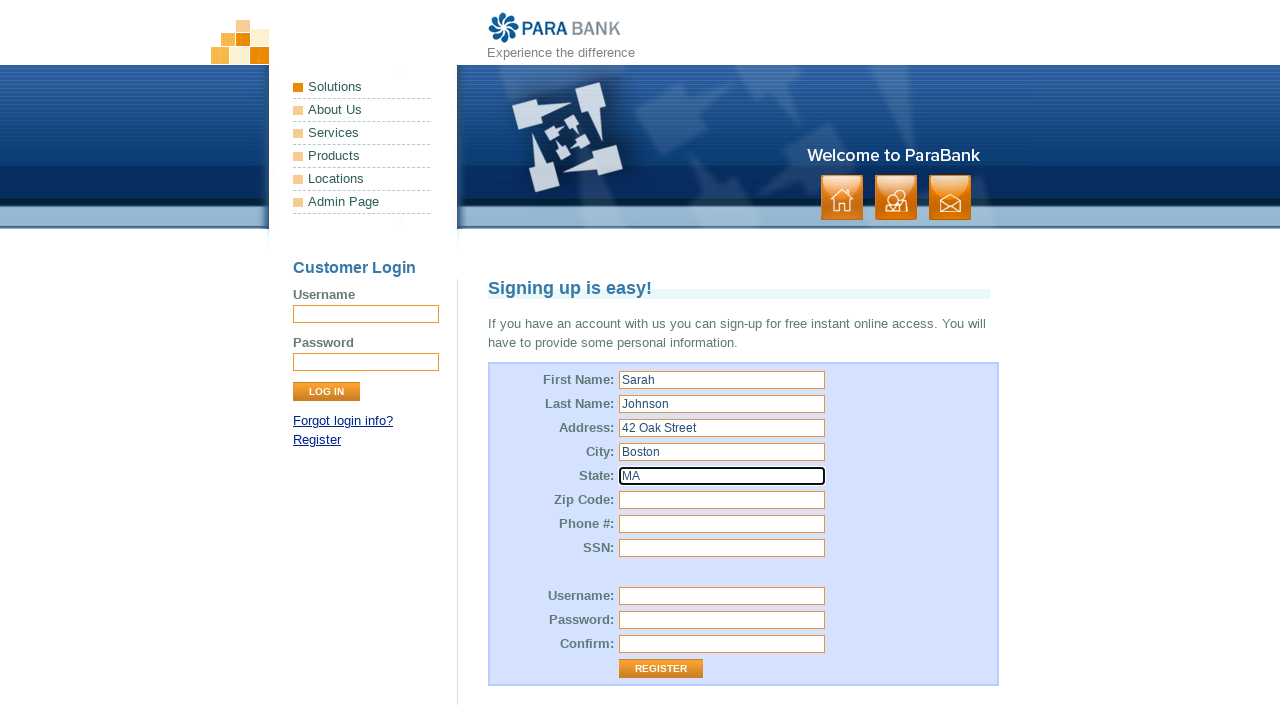

Filled in zip code field with '02134' on input#customer\.address\.zipCode
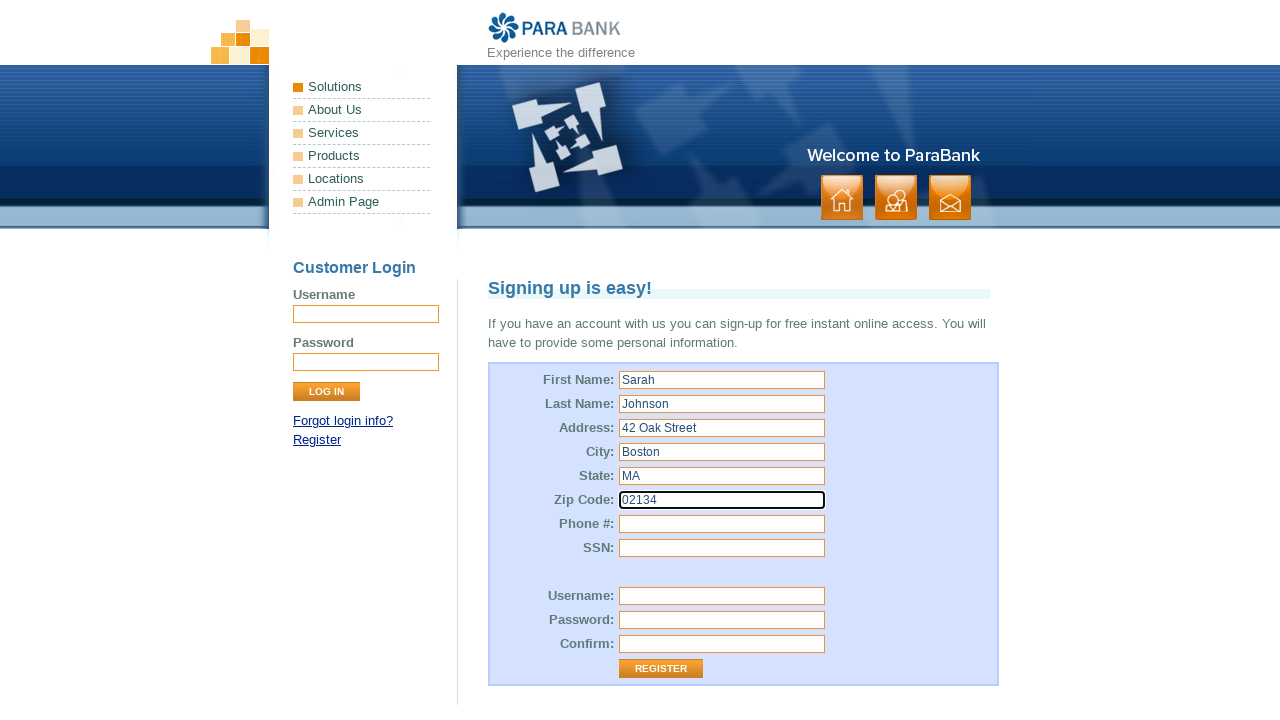

Filled in phone number field with '6175551234' on input#customer\.phoneNumber
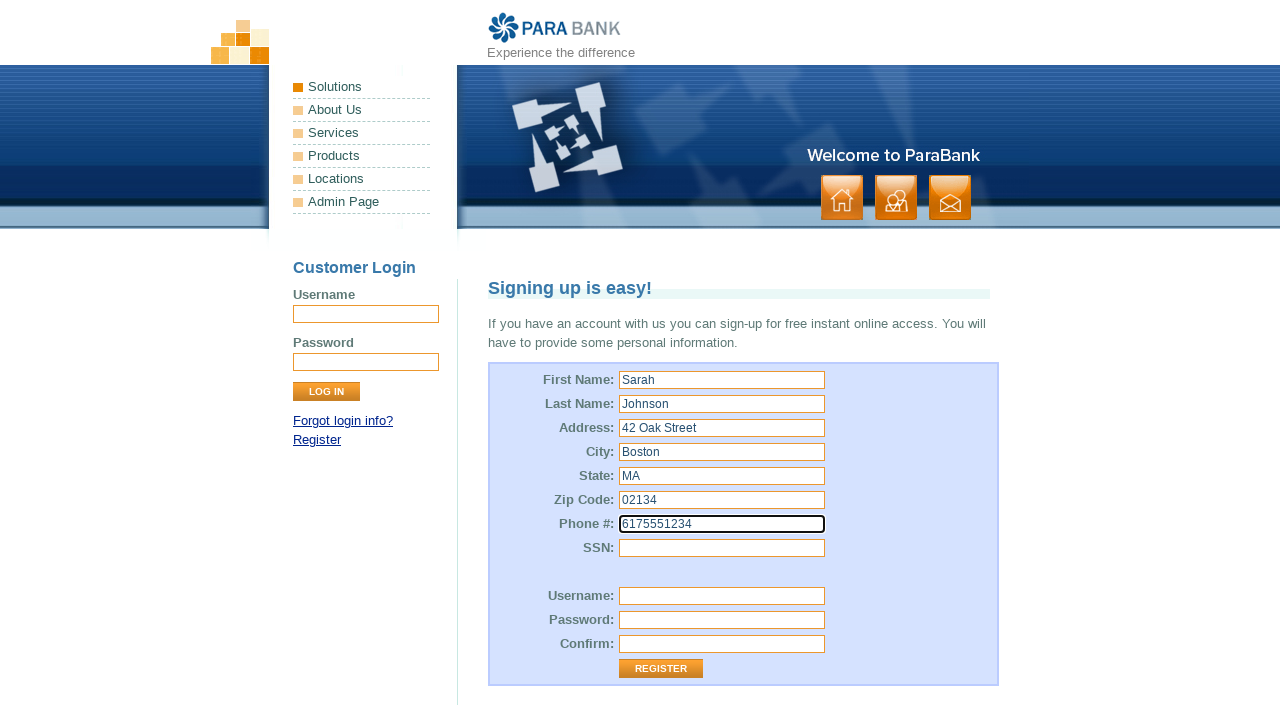

Filled in SSN field with '123456789' on input#customer\.ssn
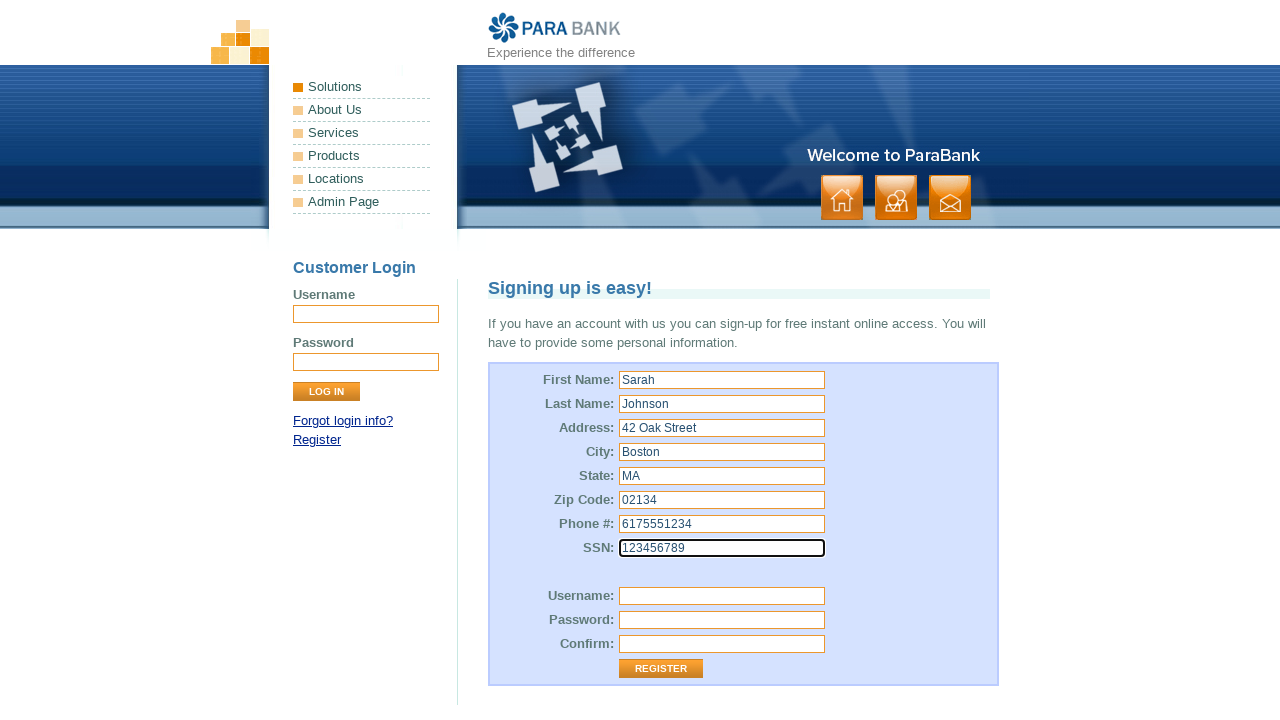

Filled in username field with 'sjohnson2024' on input#customer\.username
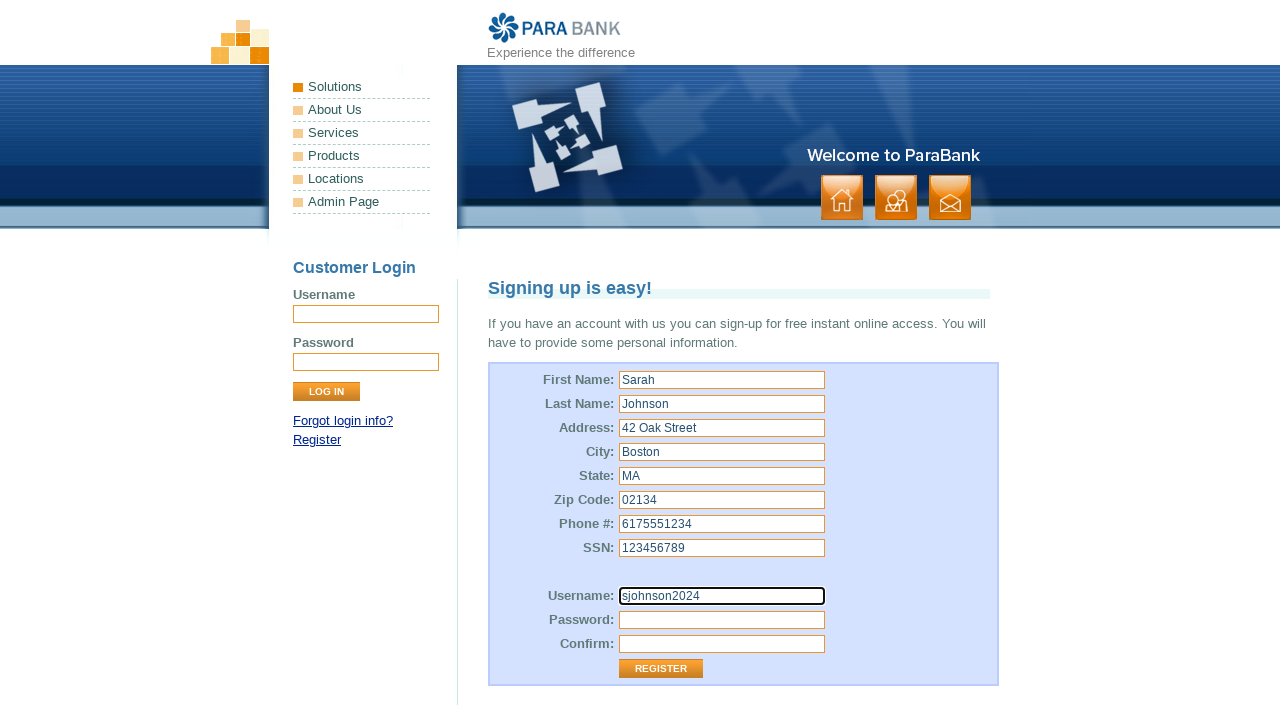

Filled in password field with 'SecurePass456' on input#customer\.password
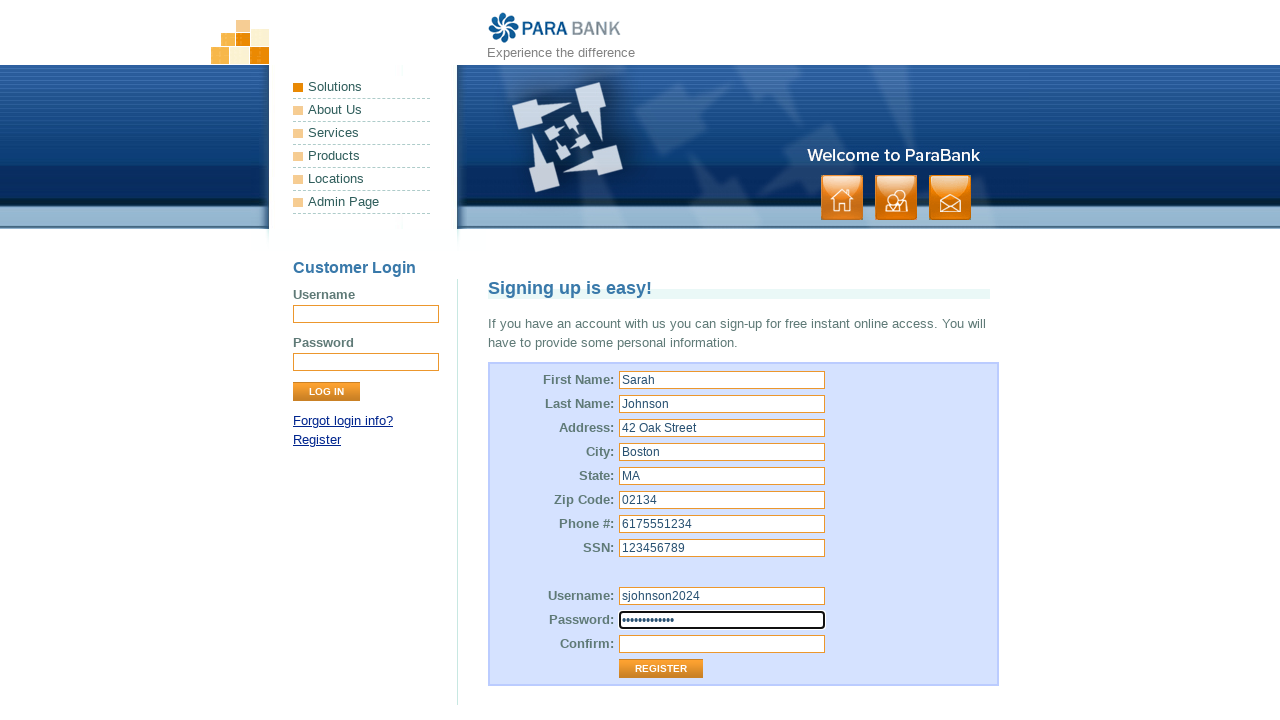

Filled in password confirmation field with 'SecurePass456' on input#repeatedPassword
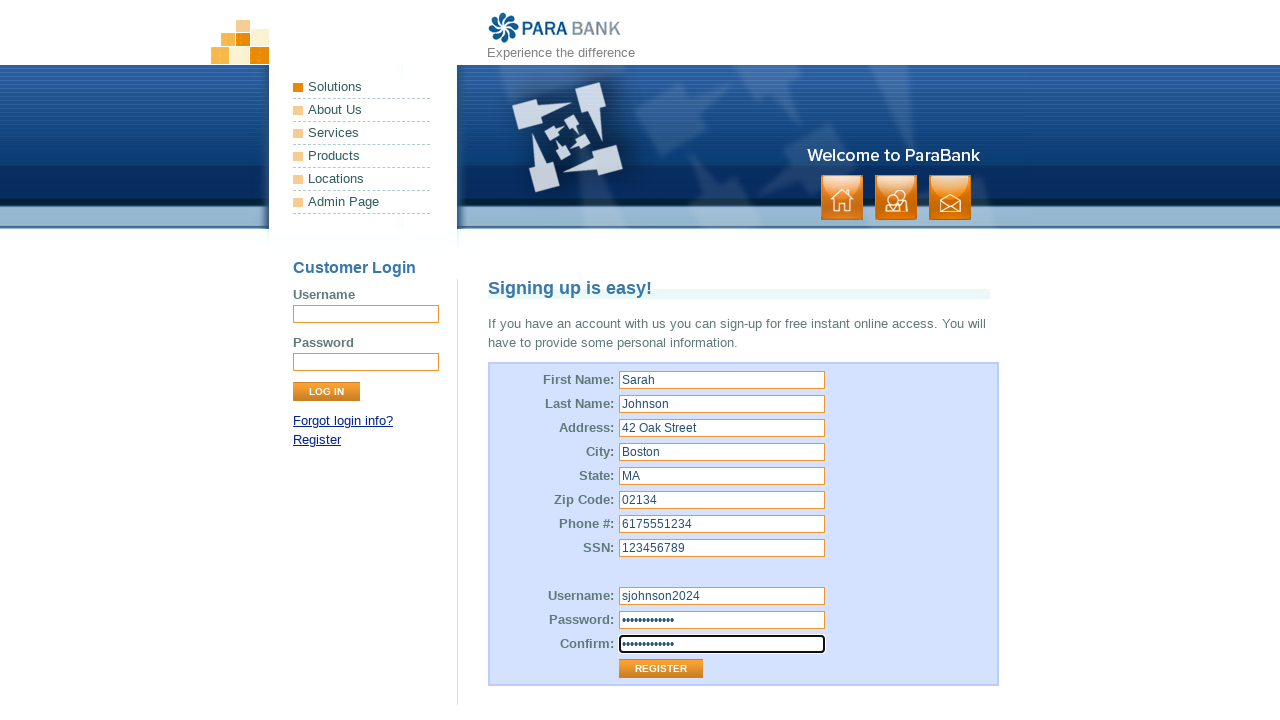

Clicked the Register button to submit the form at (661, 669) on xpath=//input[@value='Register']
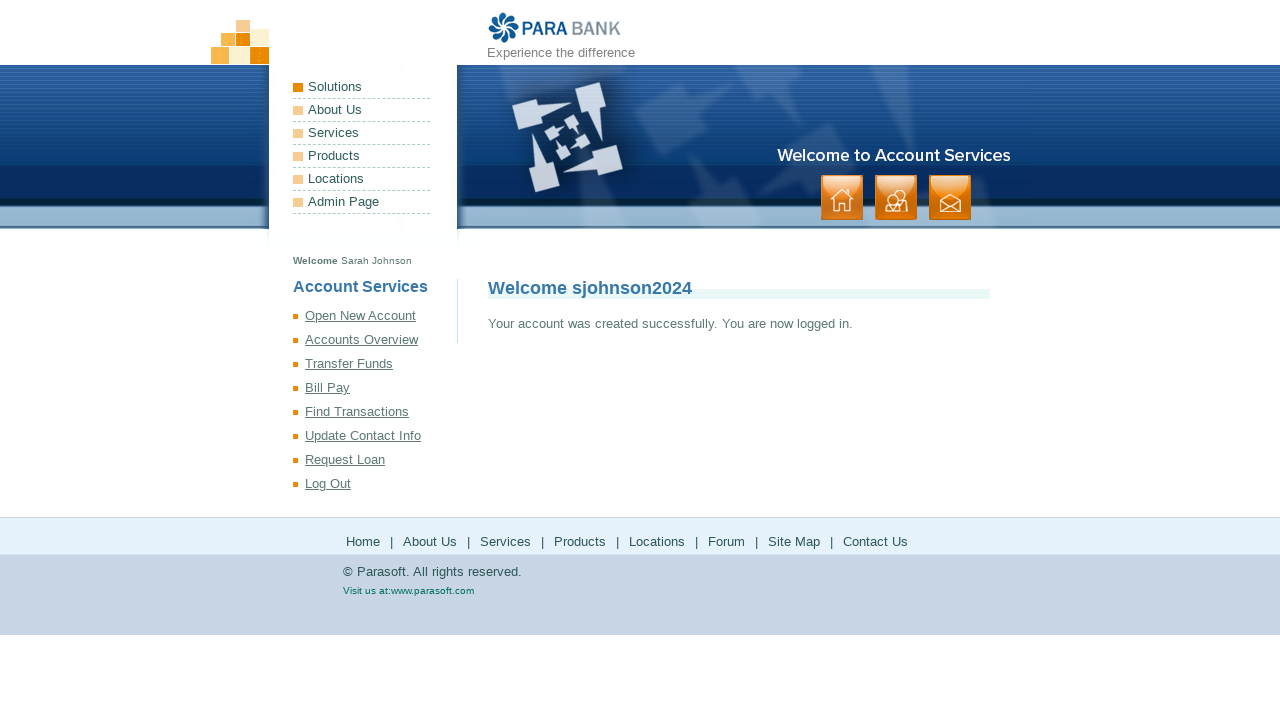

Account creation success message appeared and user is now logged in
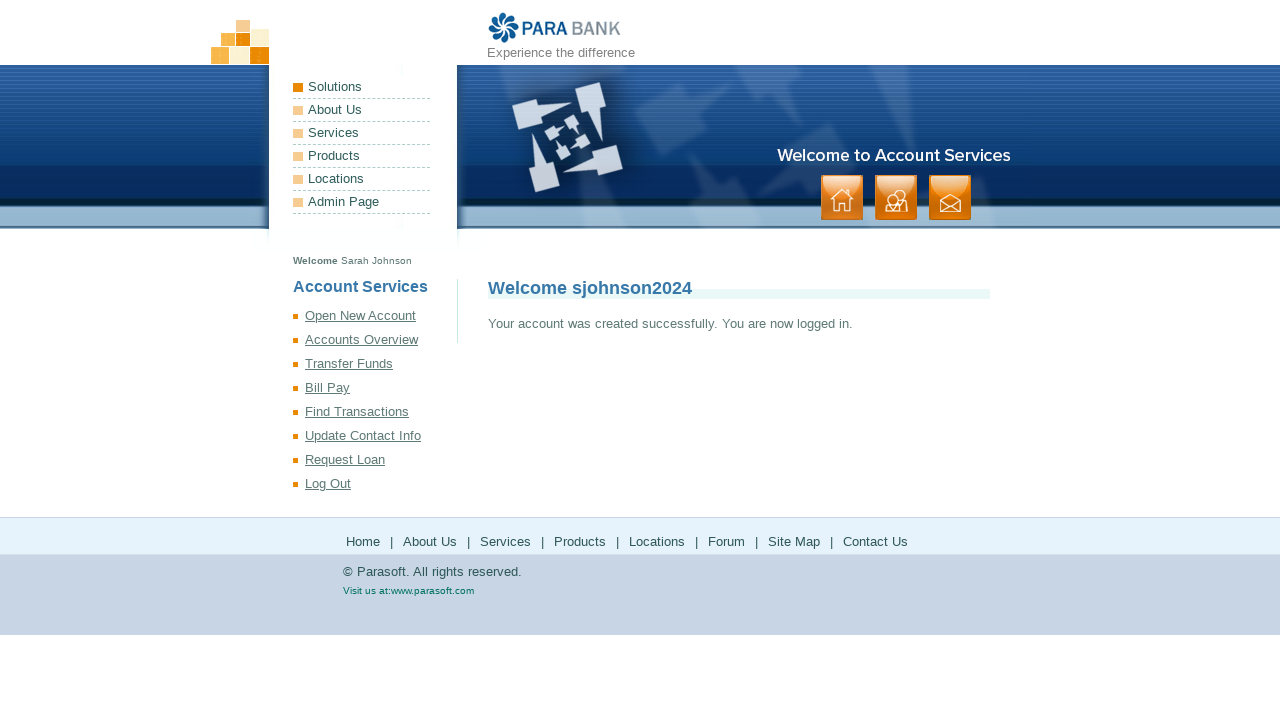

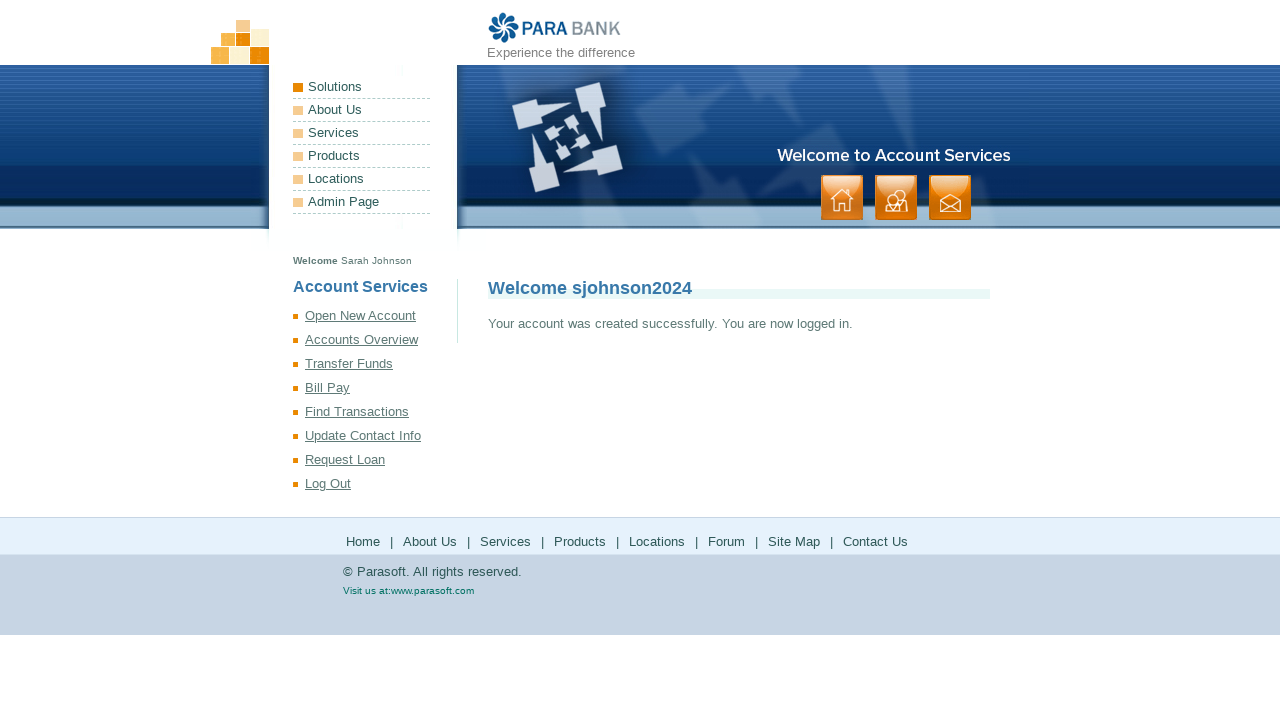